Tests marking individual todo items as complete by checking their checkboxes

Starting URL: https://demo.playwright.dev/todomvc

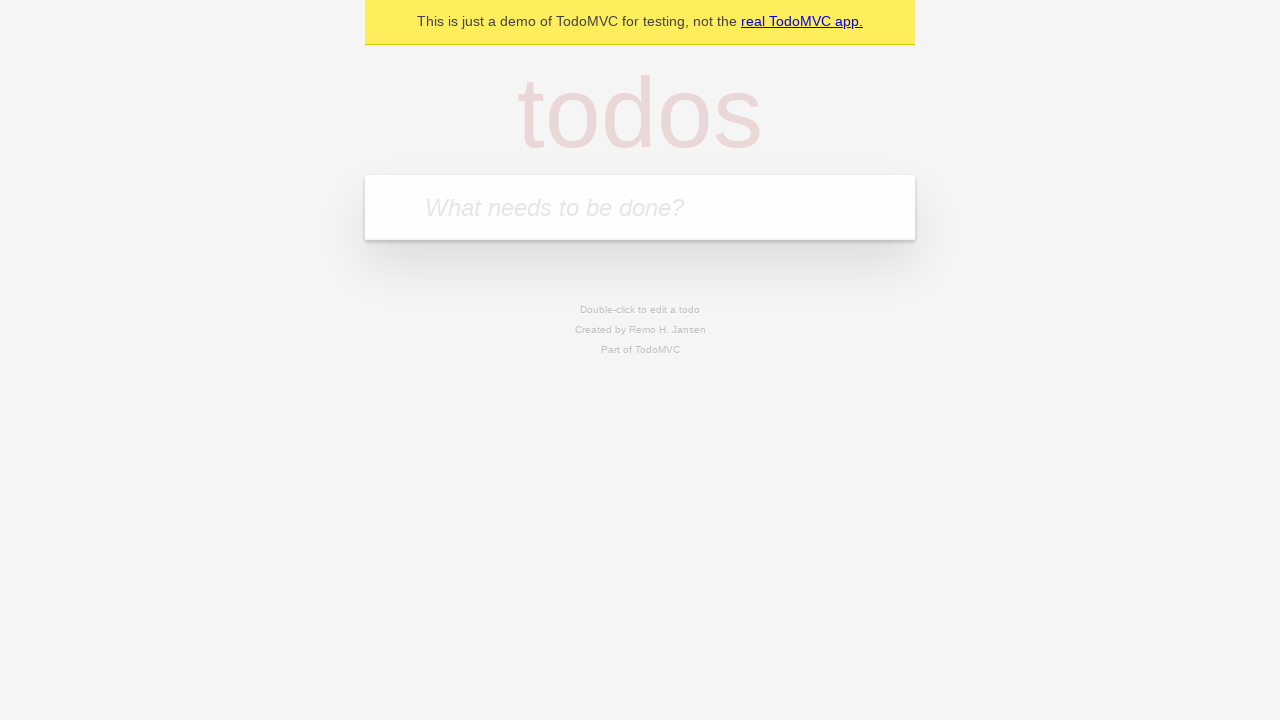

Filled input field with first todo item 'buy some cheese' on internal:attr=[placeholder="What needs to be done?"i]
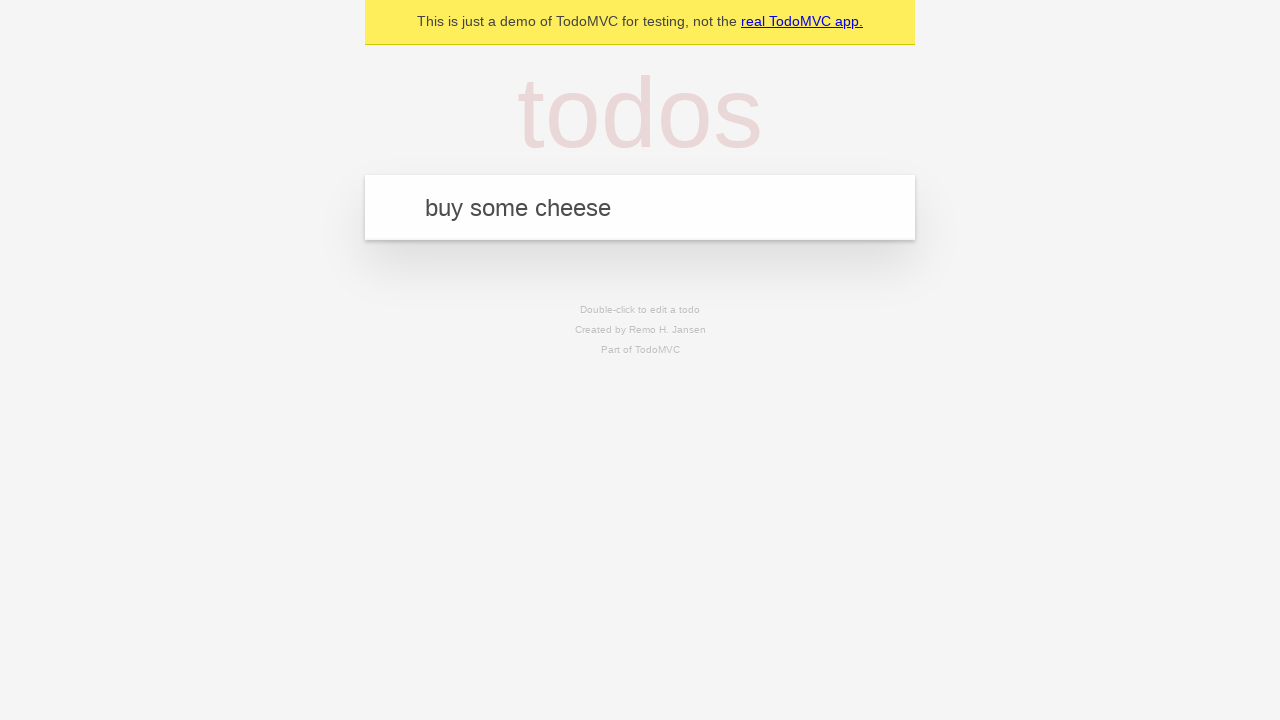

Pressed Enter to create first todo item on internal:attr=[placeholder="What needs to be done?"i]
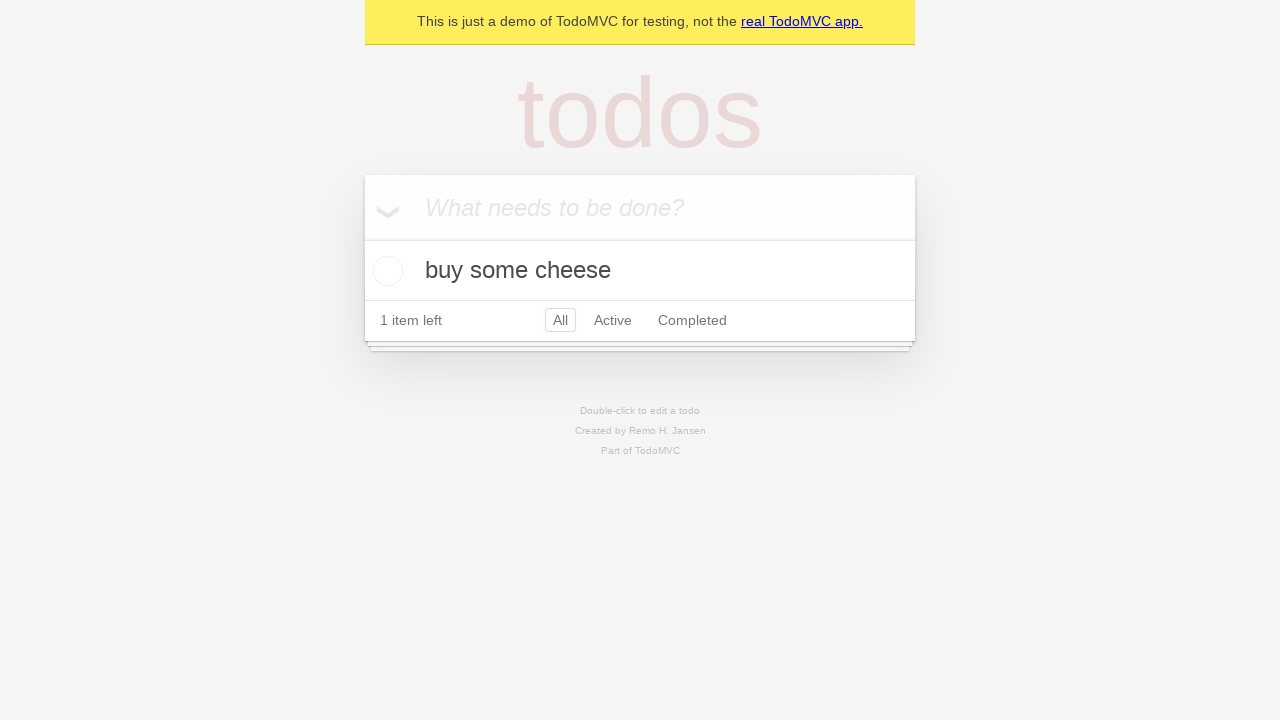

Filled input field with second todo item 'feed the cat' on internal:attr=[placeholder="What needs to be done?"i]
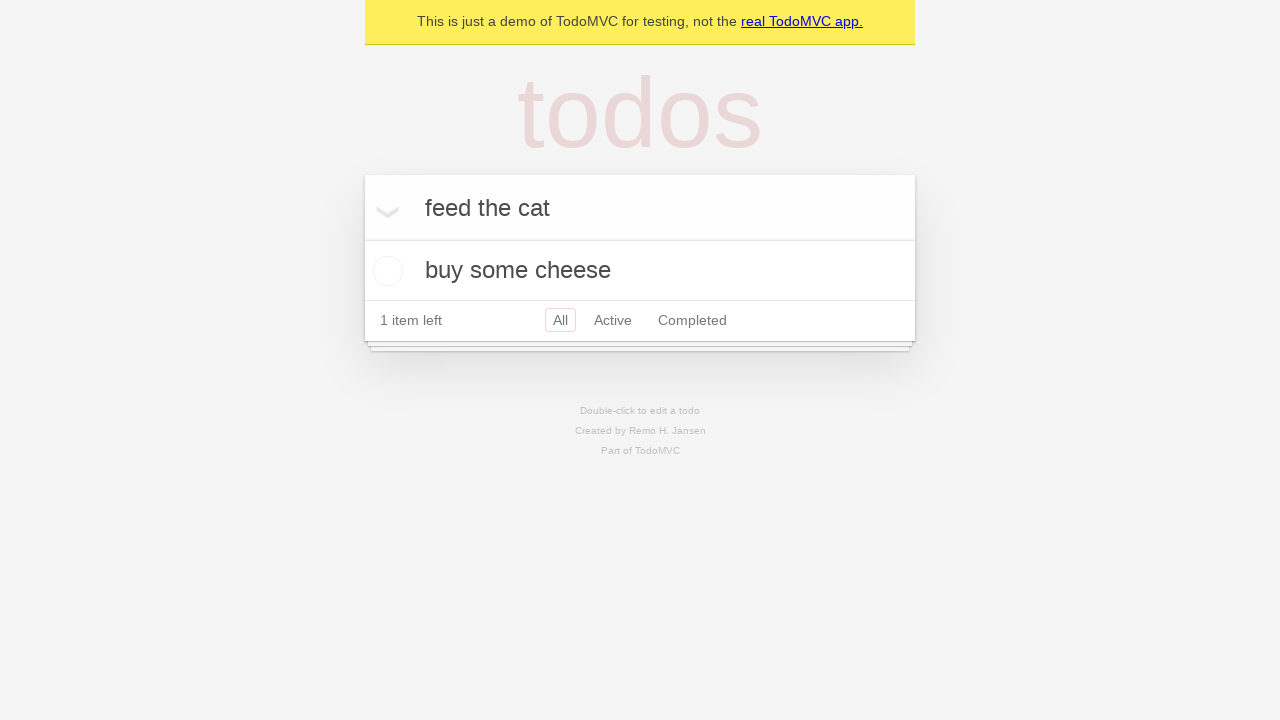

Pressed Enter to create second todo item on internal:attr=[placeholder="What needs to be done?"i]
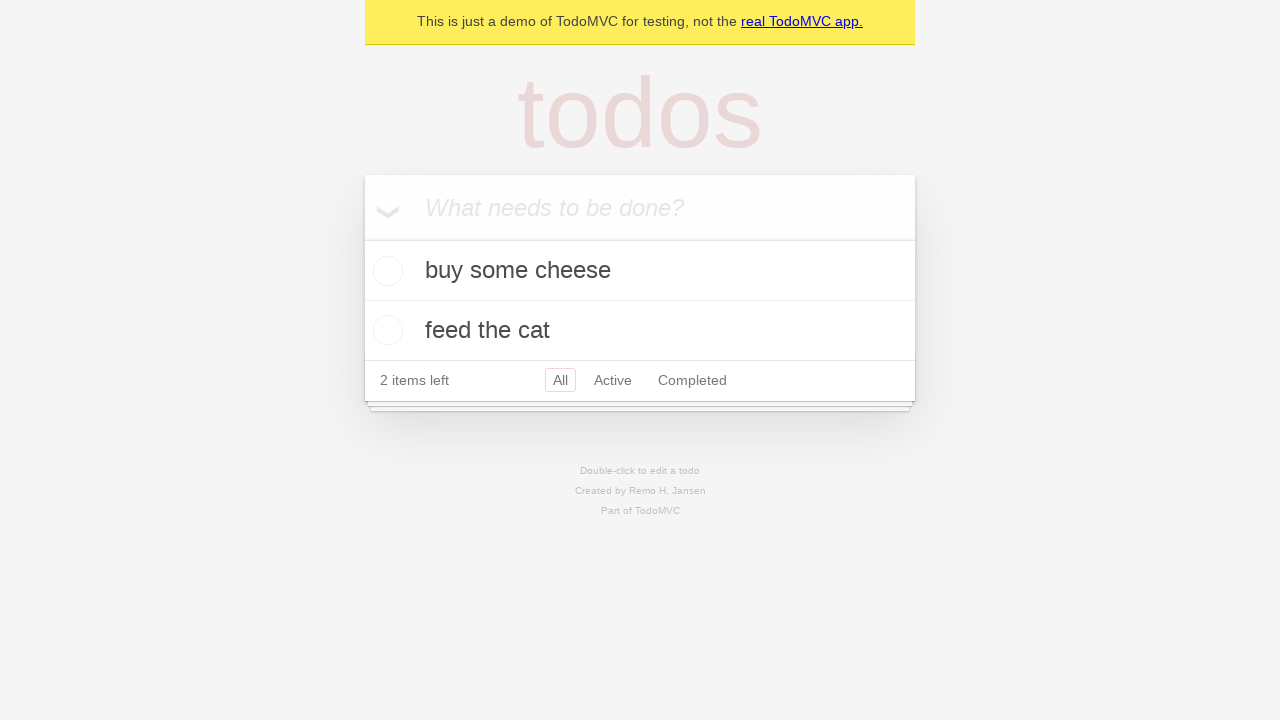

Checked checkbox for first todo item 'buy some cheese' at (385, 271) on internal:testid=[data-testid="todo-item"s] >> nth=0 >> internal:role=checkbox
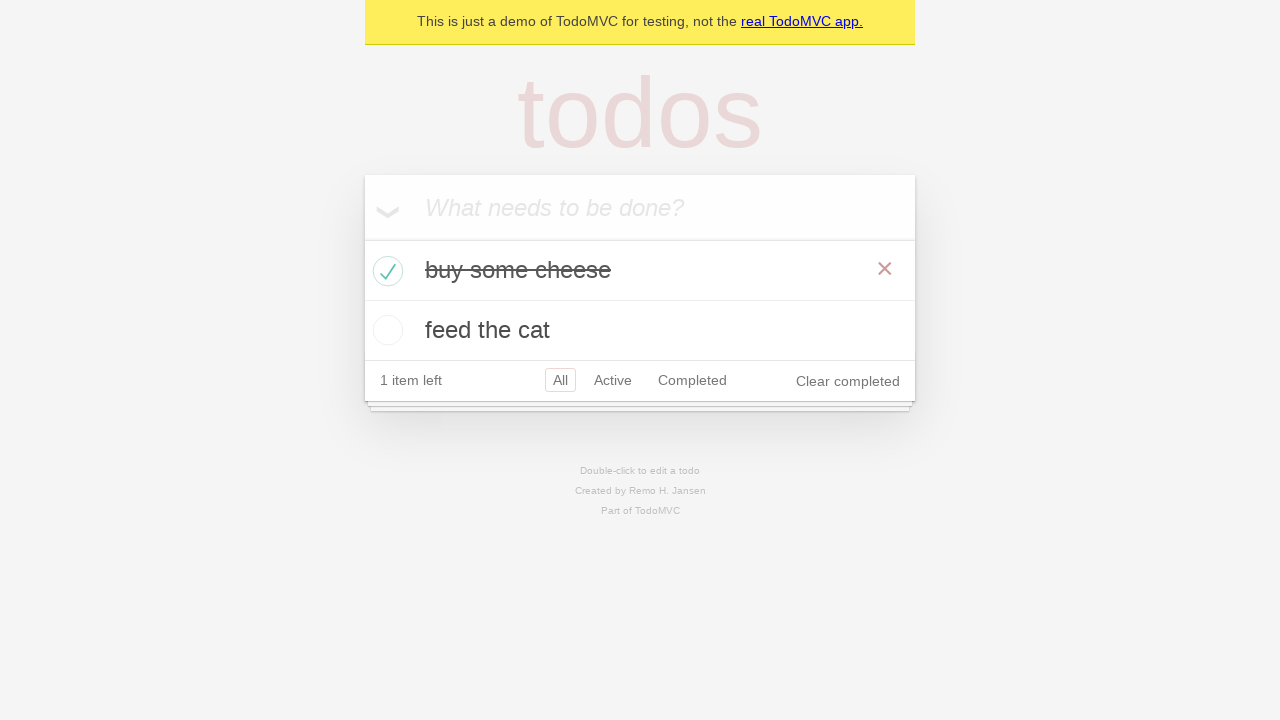

Checked checkbox for second todo item 'feed the cat' at (385, 330) on internal:testid=[data-testid="todo-item"s] >> nth=1 >> internal:role=checkbox
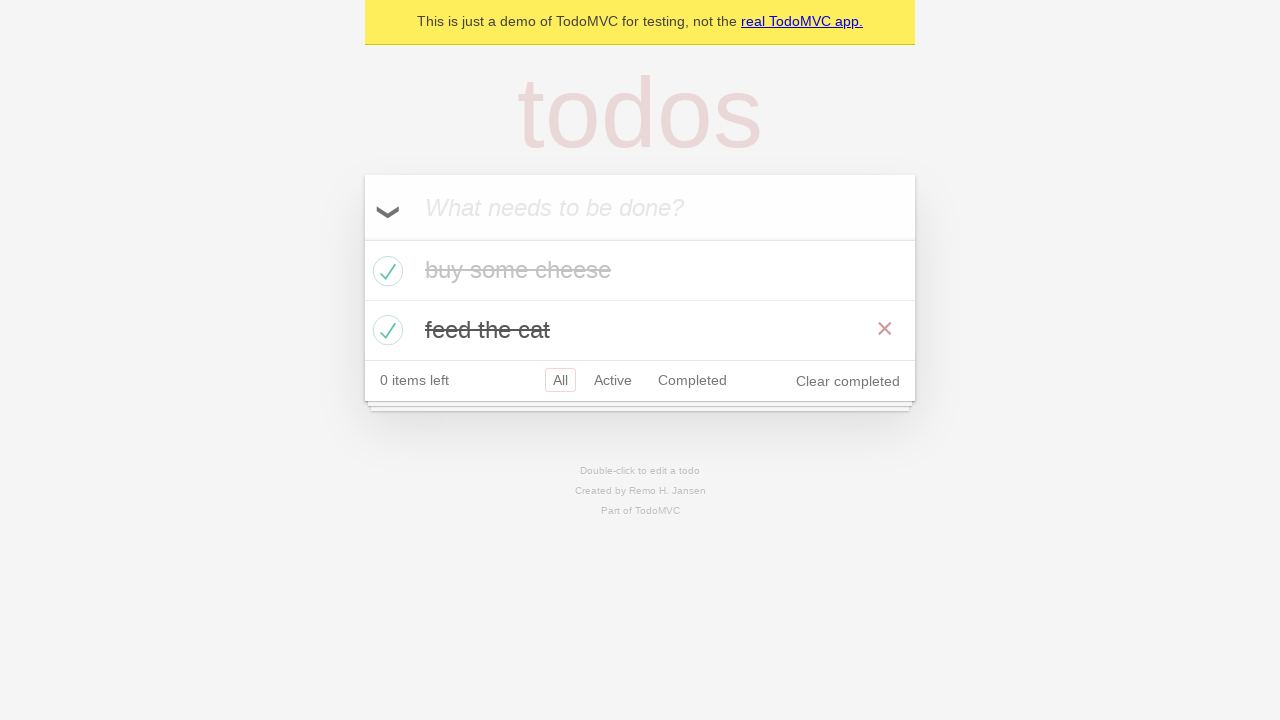

Waited for completed class to appear on todo items
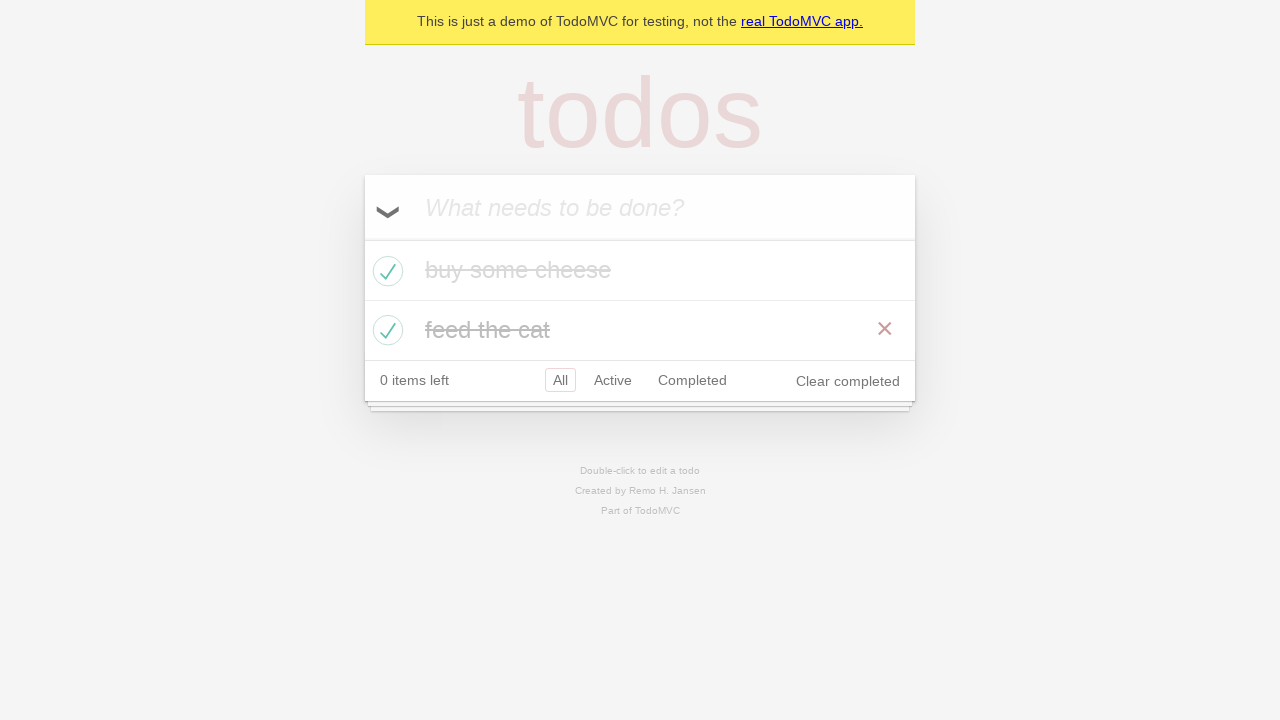

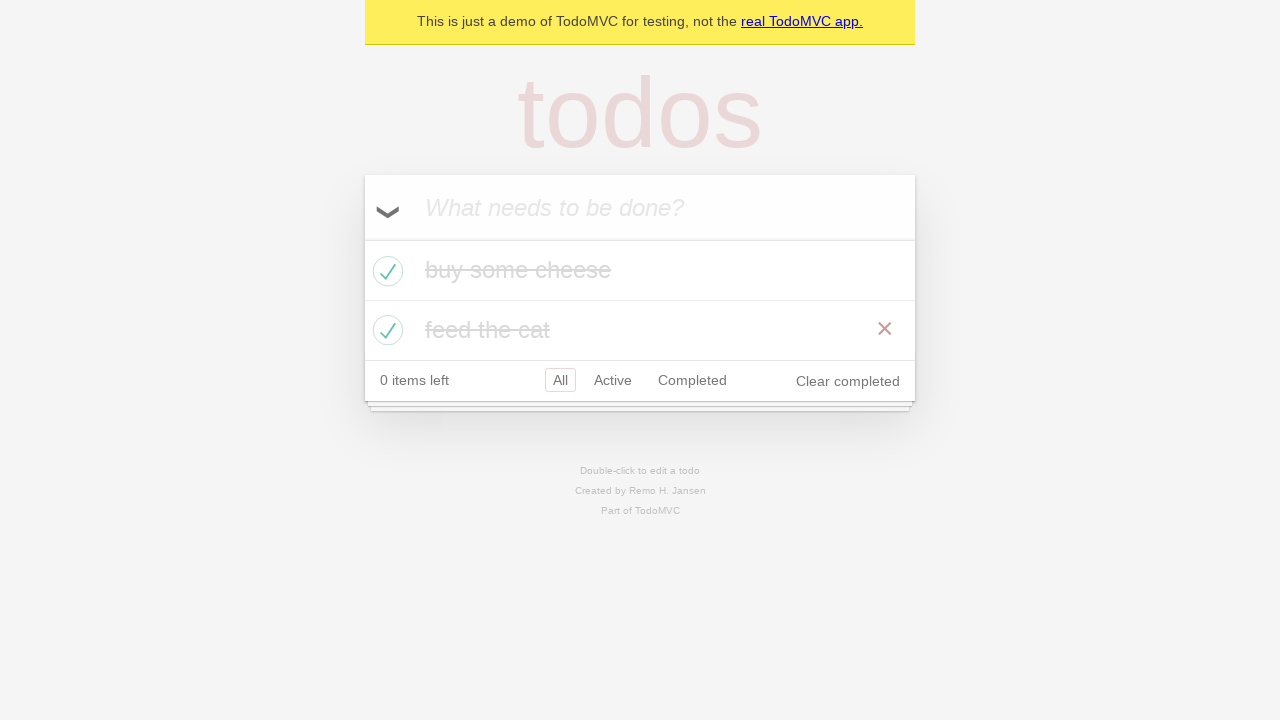